Tests that multiple weekday checkboxes can be selected simultaneously

Starting URL: https://testautomationpractice.blogspot.com/

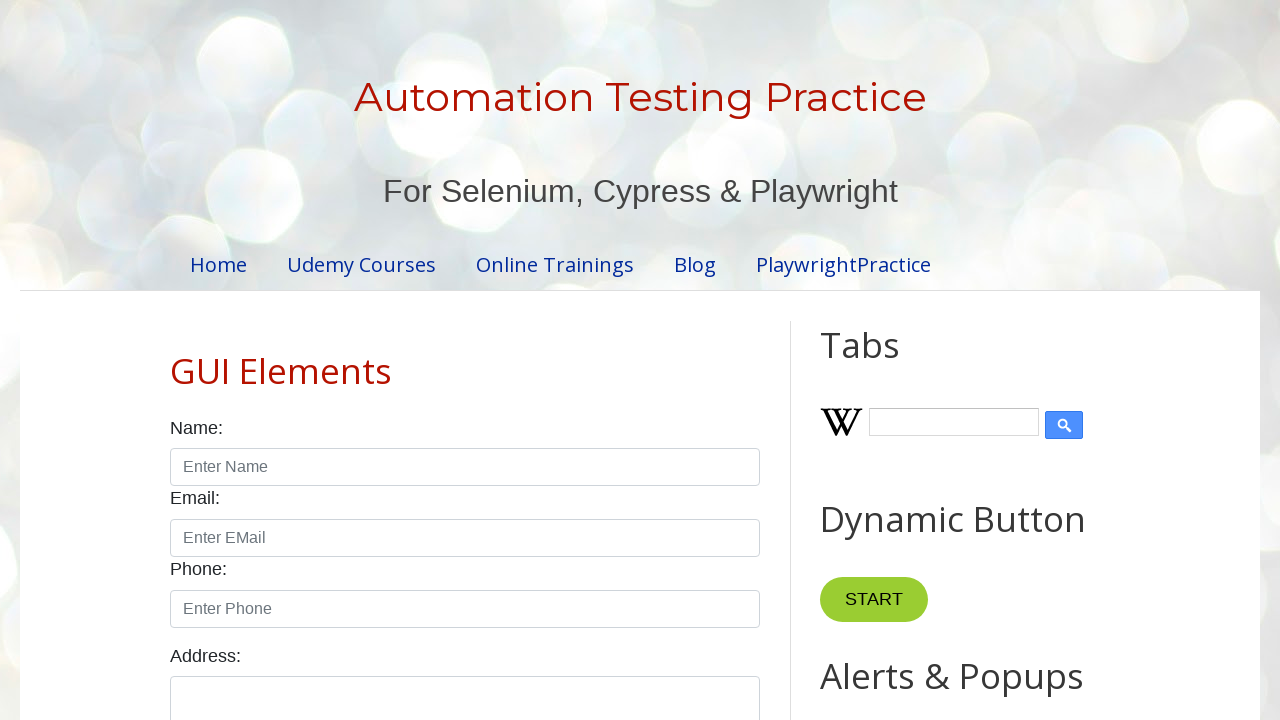

Checked the sunday checkbox at (176, 360) on #sunday
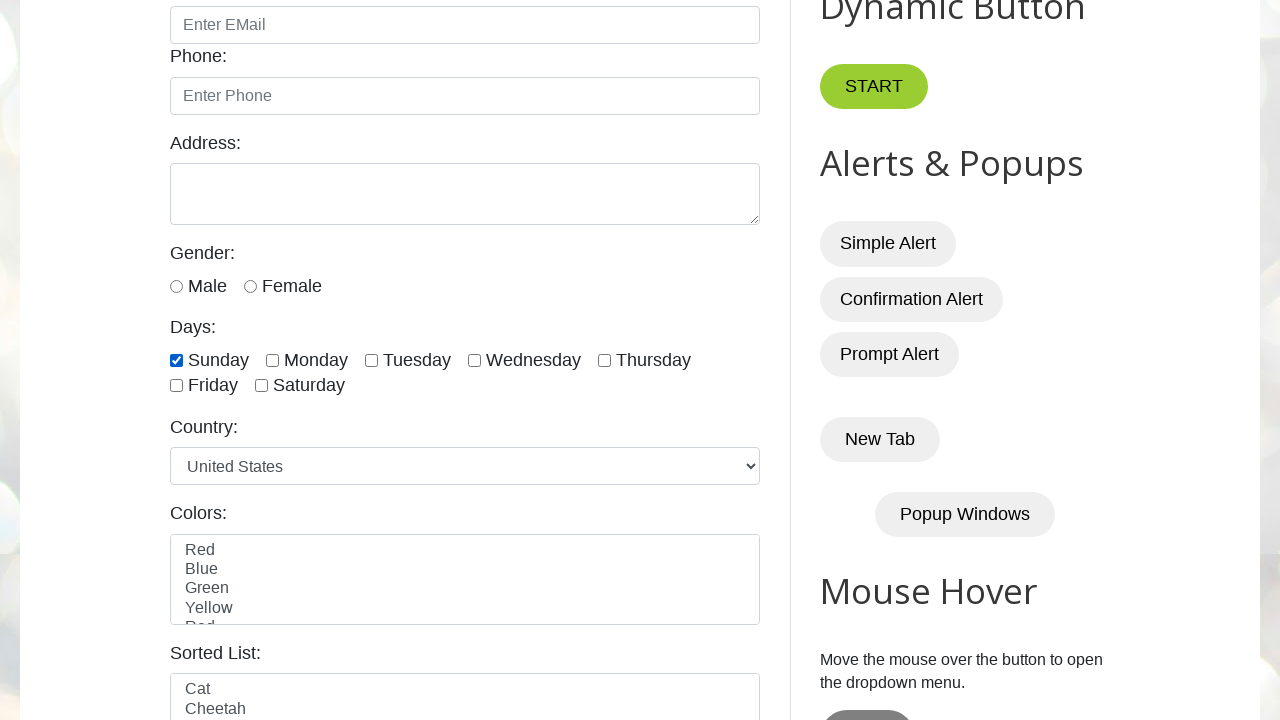

Verified that sunday checkbox is checked
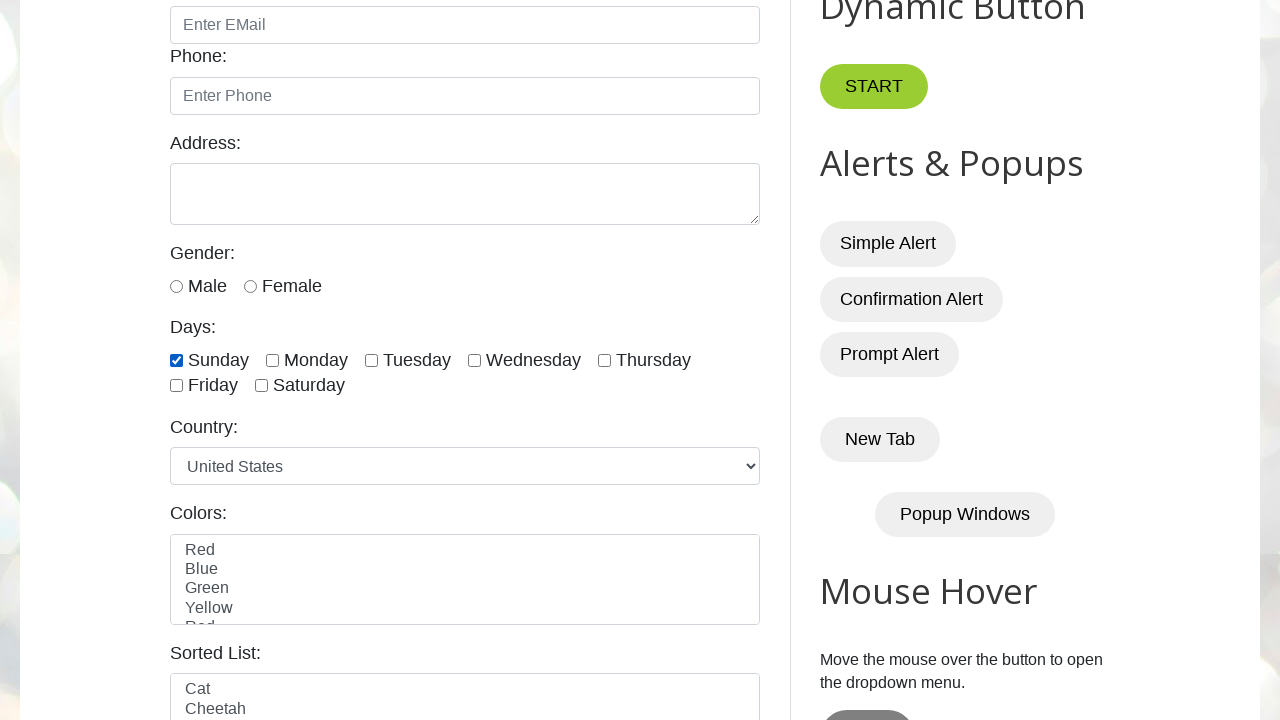

Checked the monday checkbox at (272, 360) on #monday
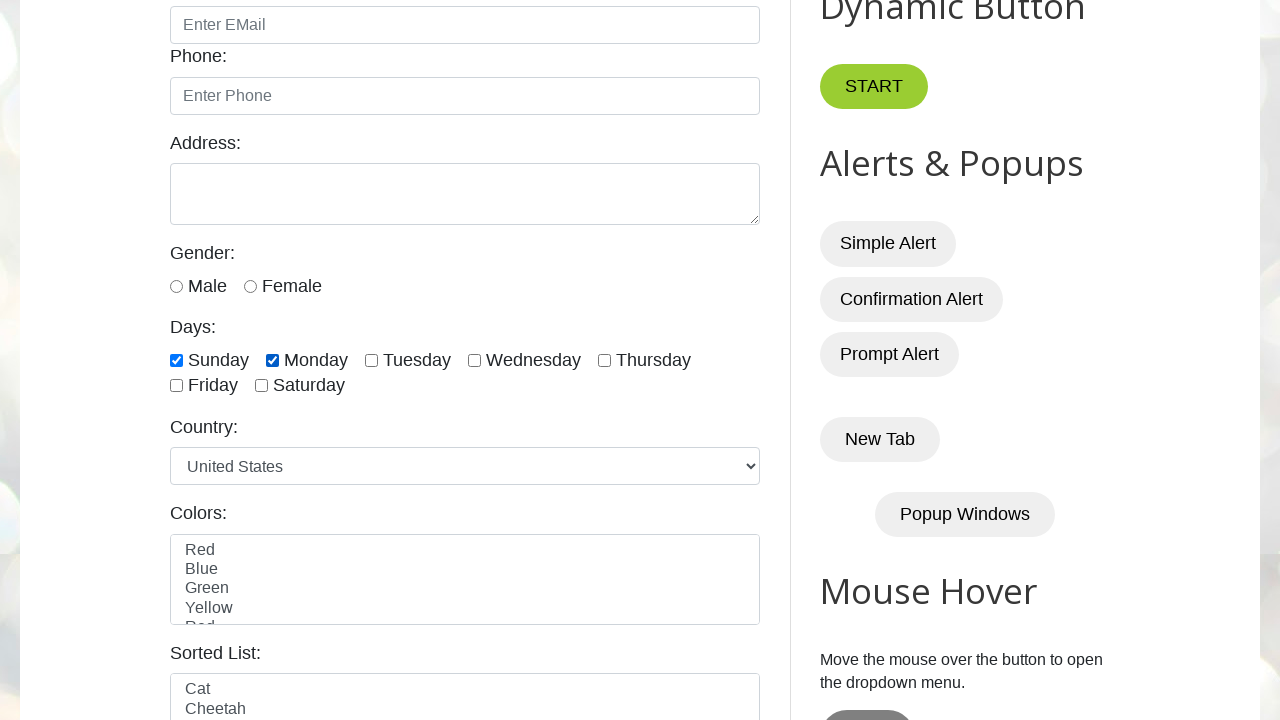

Verified that monday checkbox is checked
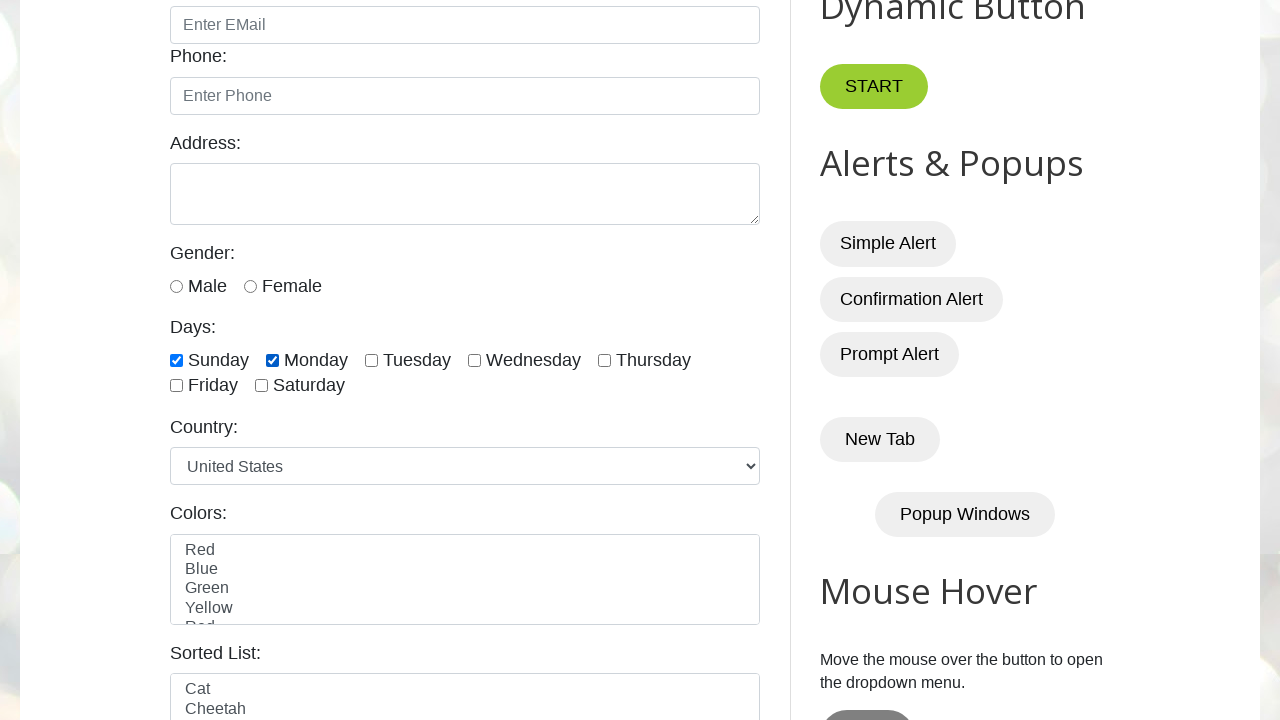

Checked the tuesday checkbox at (372, 360) on #tuesday
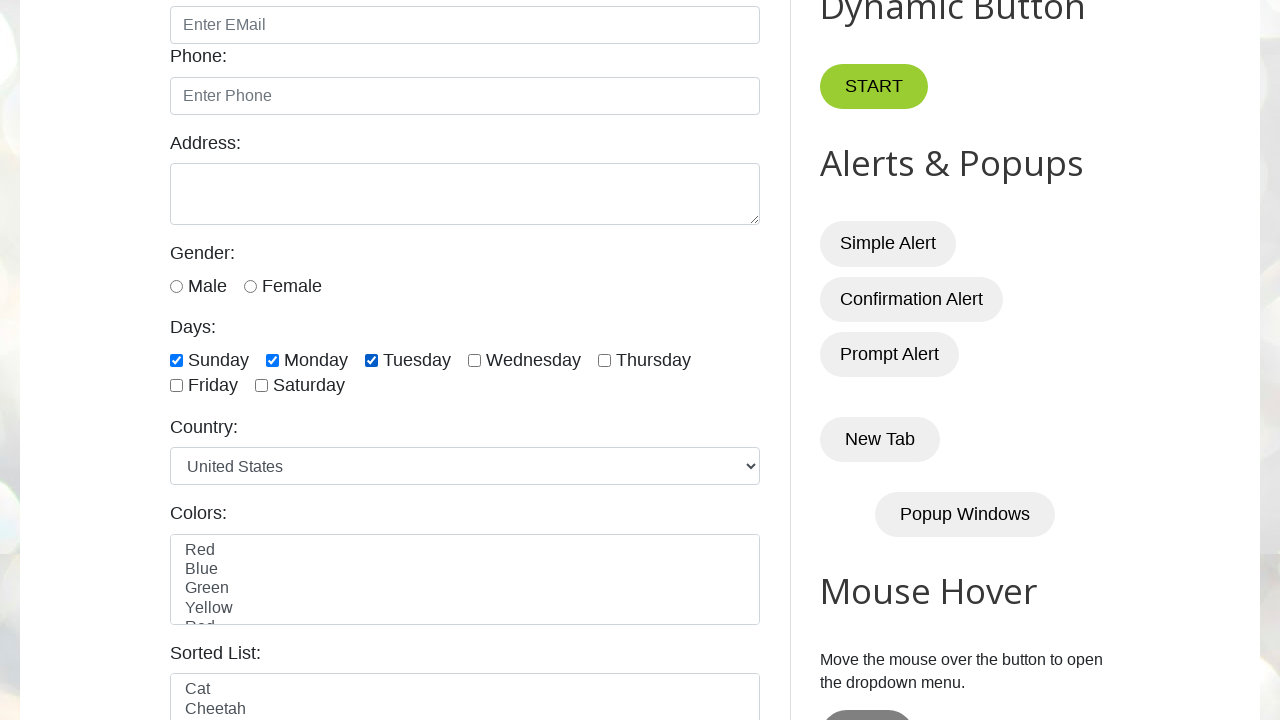

Verified that tuesday checkbox is checked
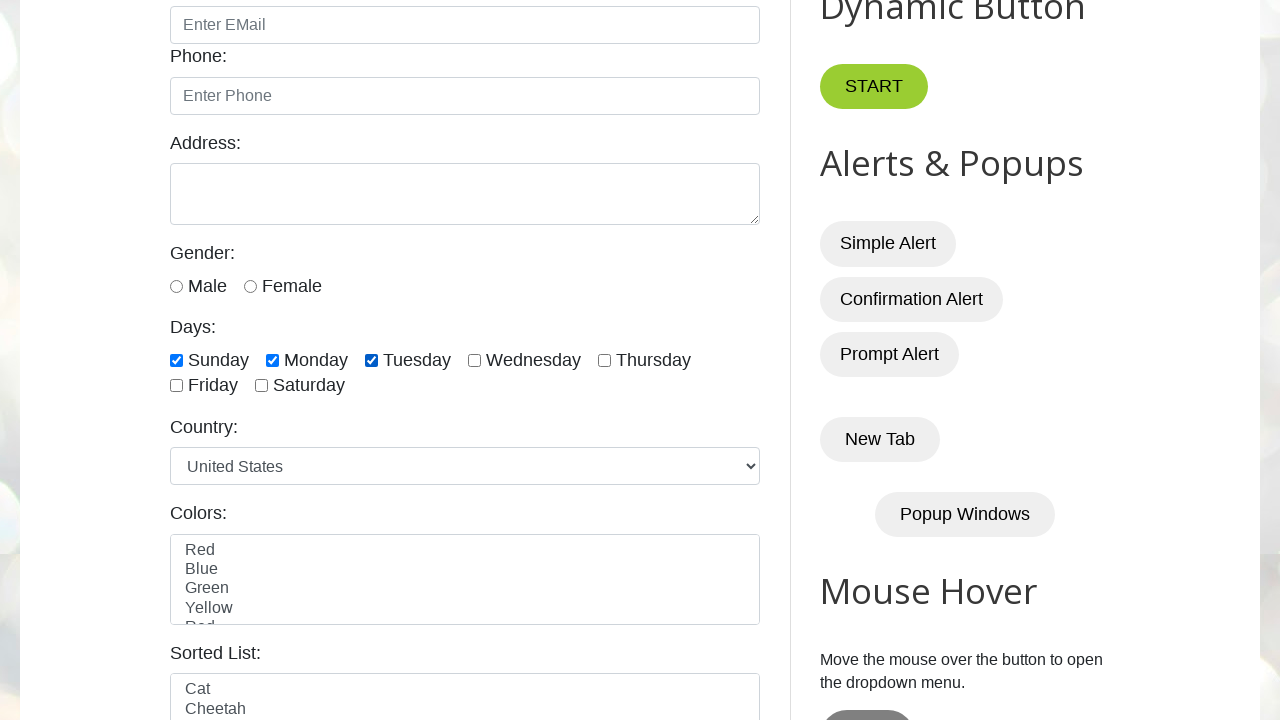

Checked the wednesday checkbox at (474, 360) on #wednesday
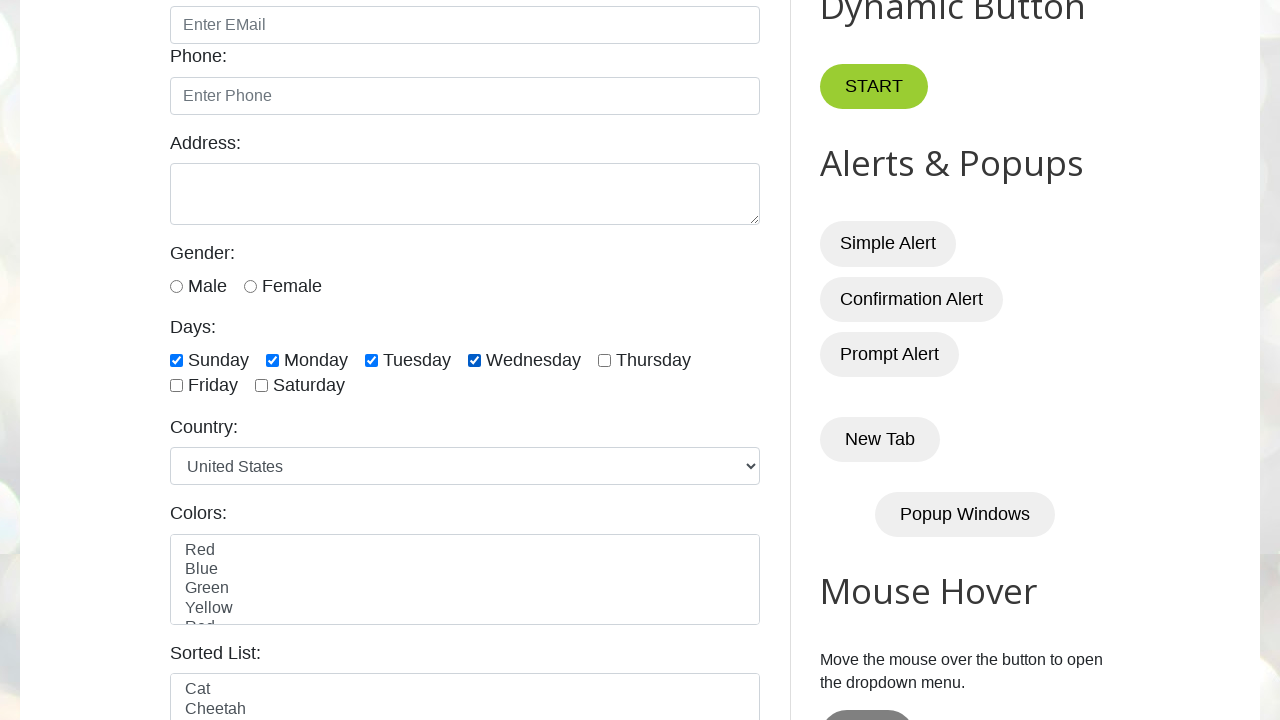

Verified that wednesday checkbox is checked
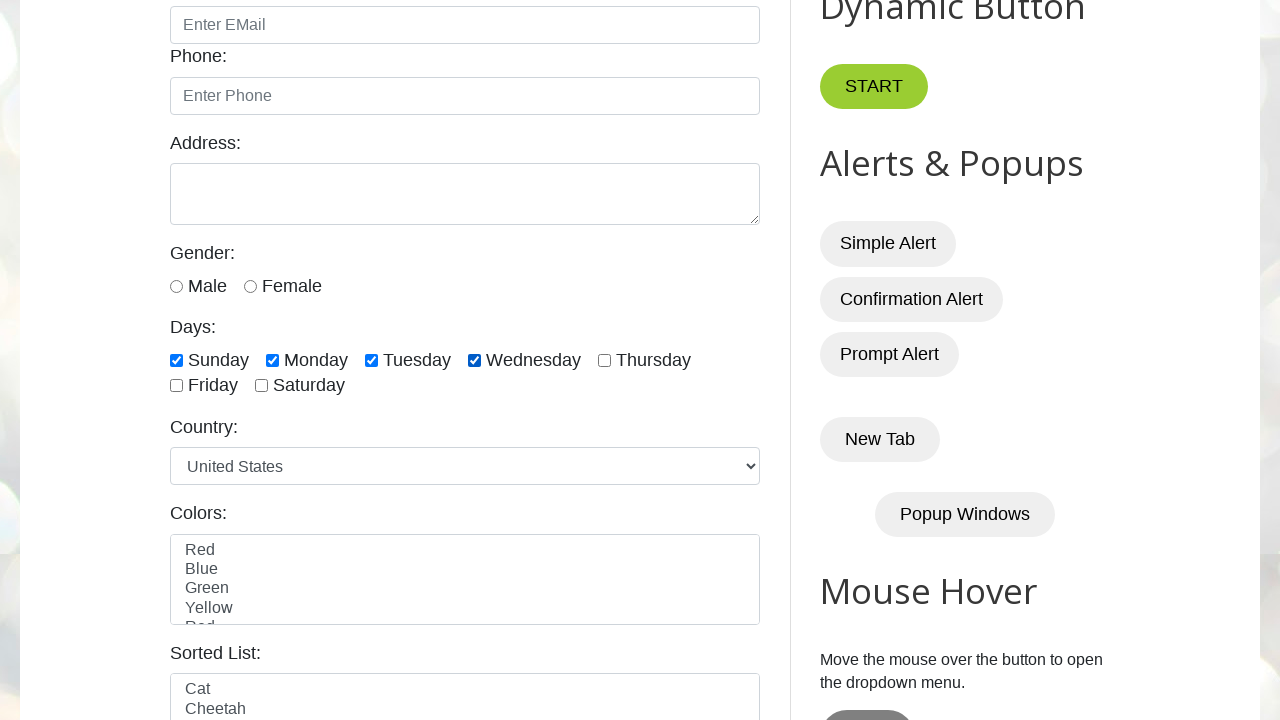

Checked the thursday checkbox at (604, 360) on #thursday
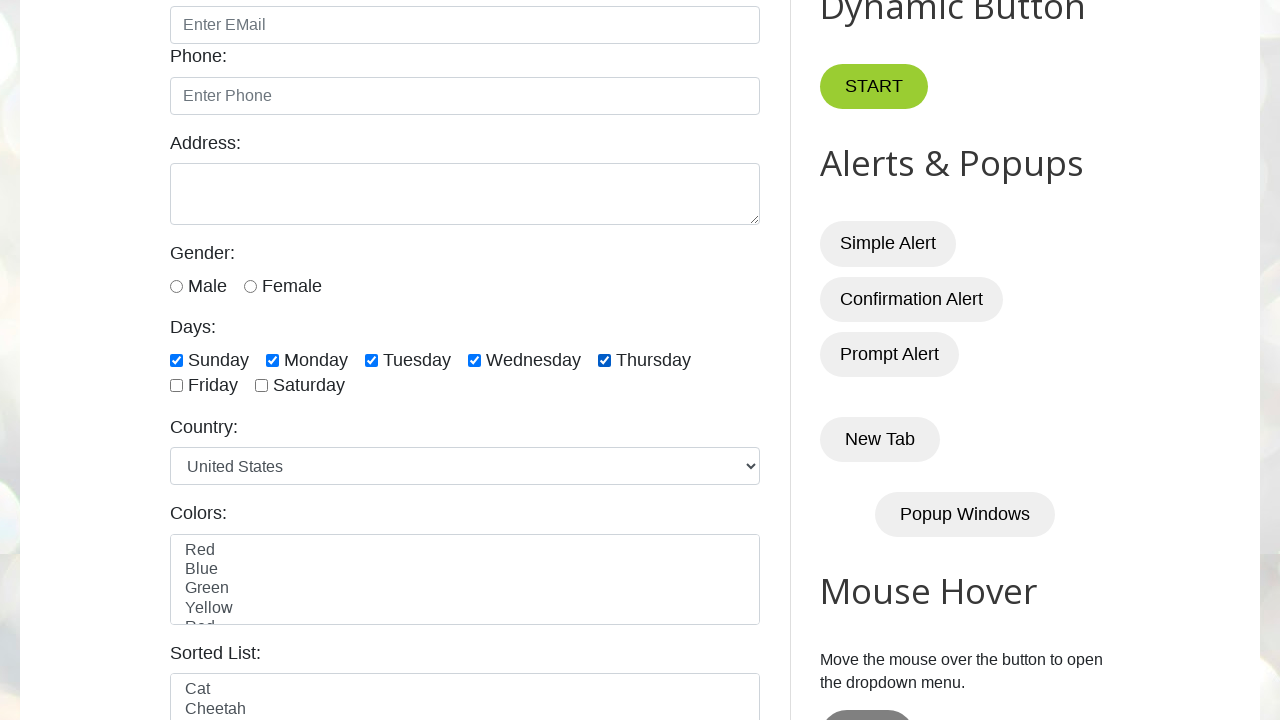

Verified that thursday checkbox is checked
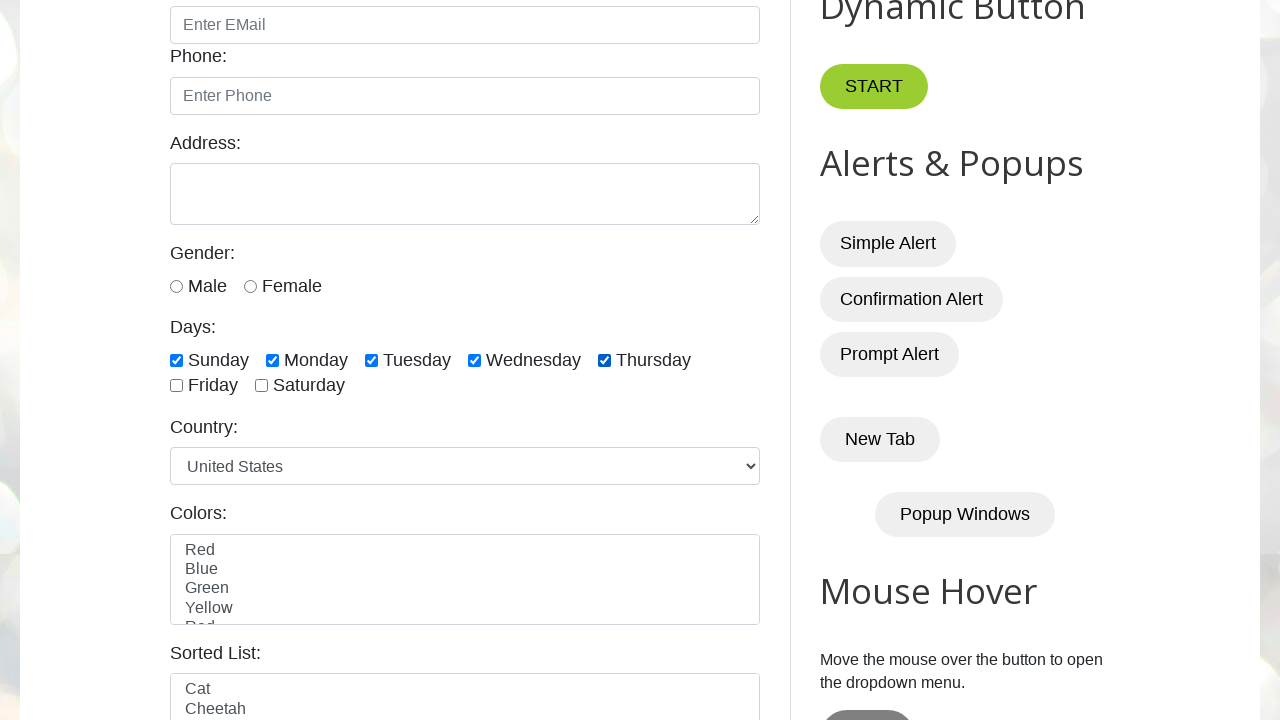

Checked the friday checkbox at (176, 386) on #friday
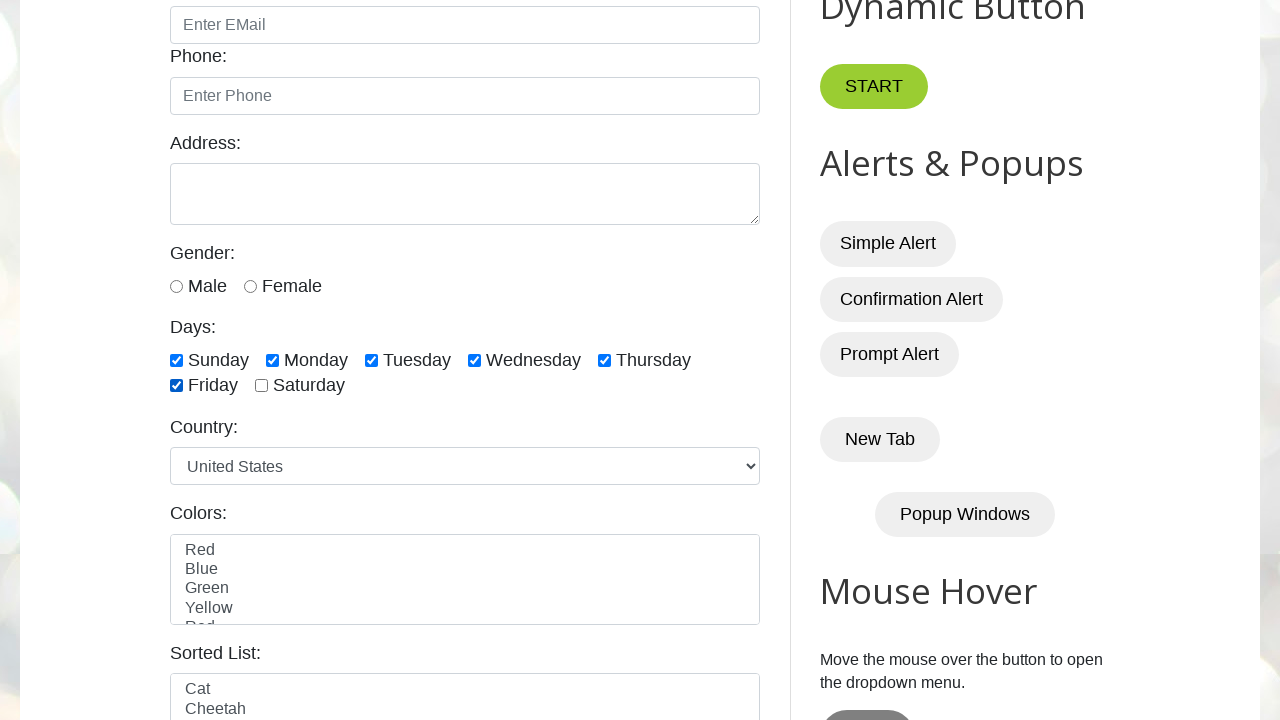

Verified that friday checkbox is checked
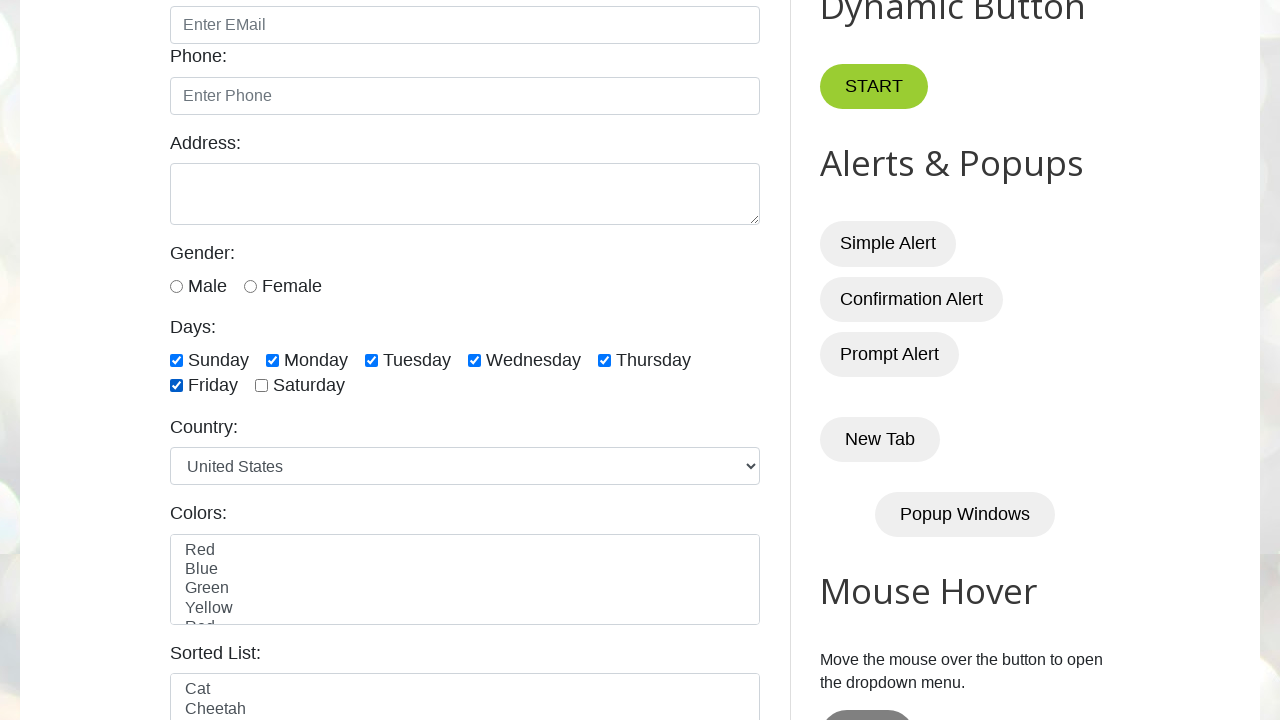

Checked the saturday checkbox at (262, 386) on #saturday
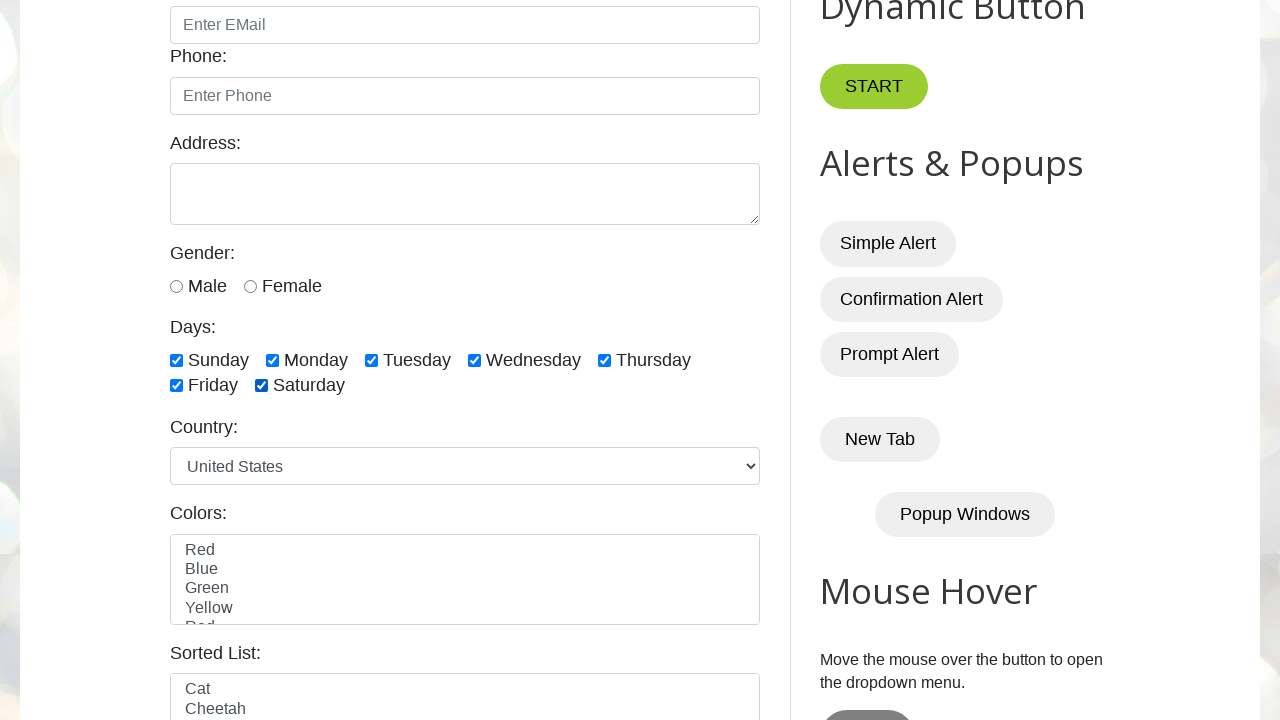

Verified that saturday checkbox is checked
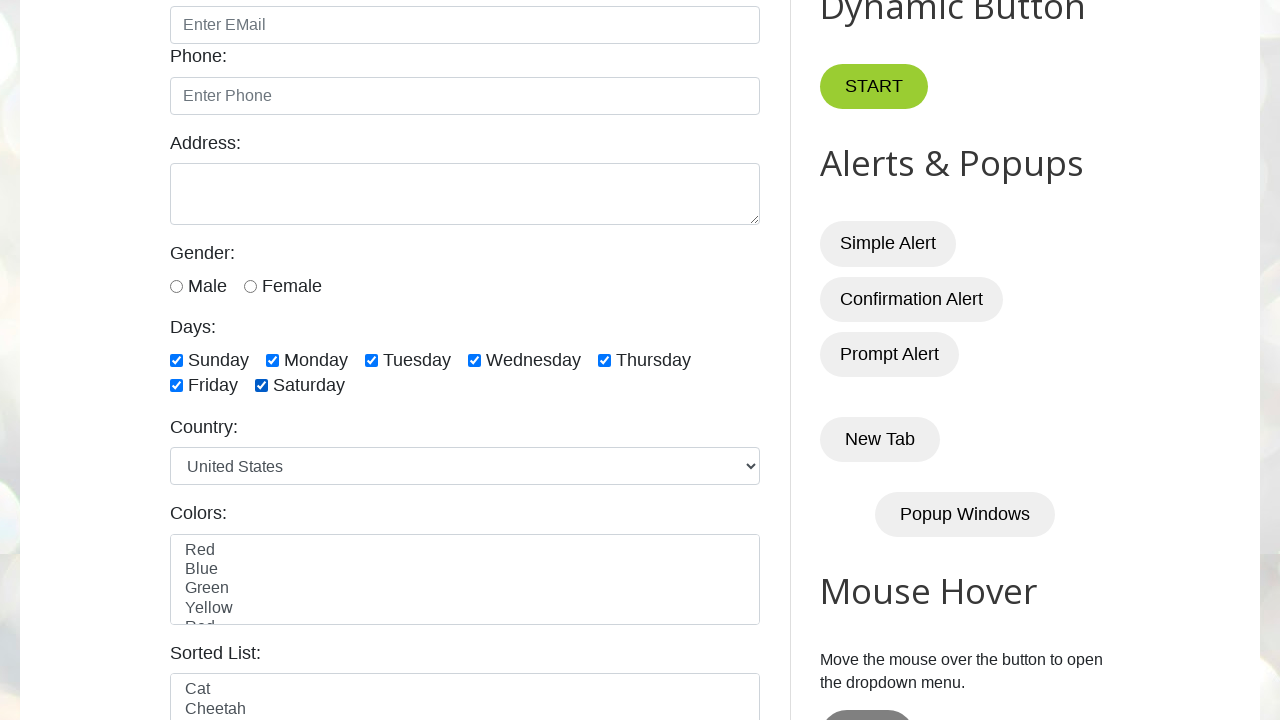

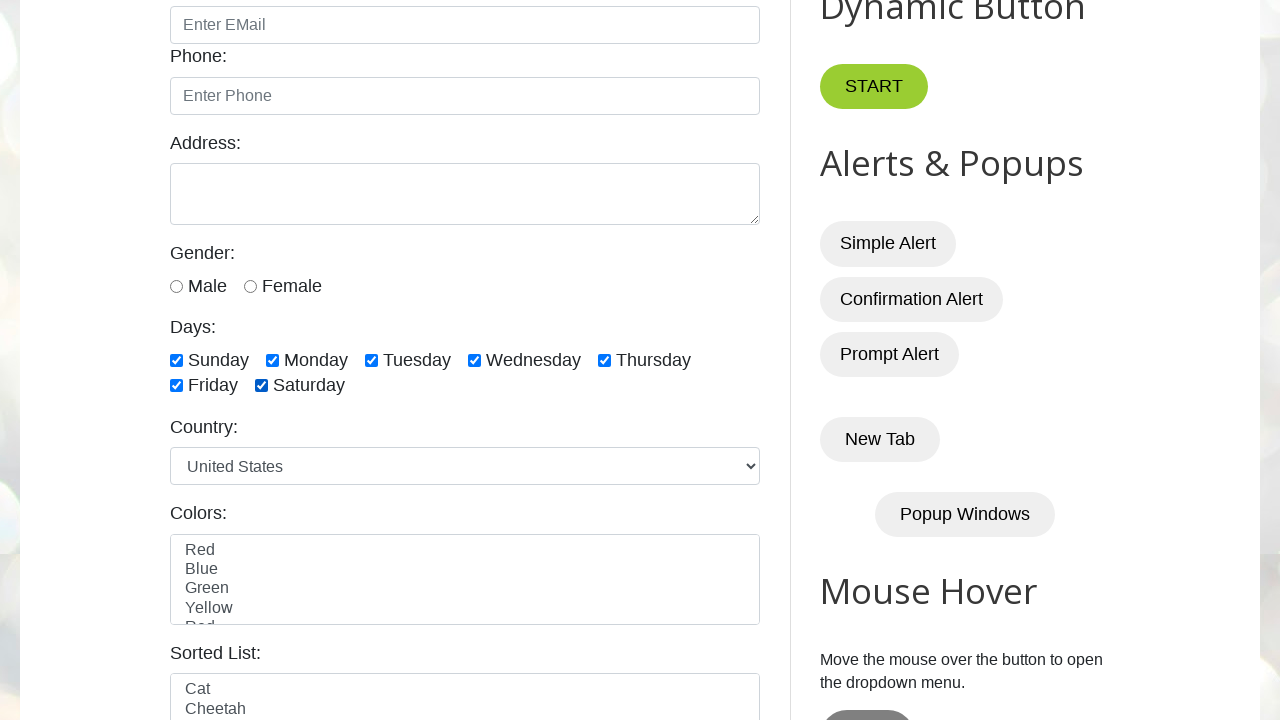